Tests multi-select dropdown functionality by selecting multiple options by index and then deselecting them

Starting URL: https://omayo.blogspot.com/

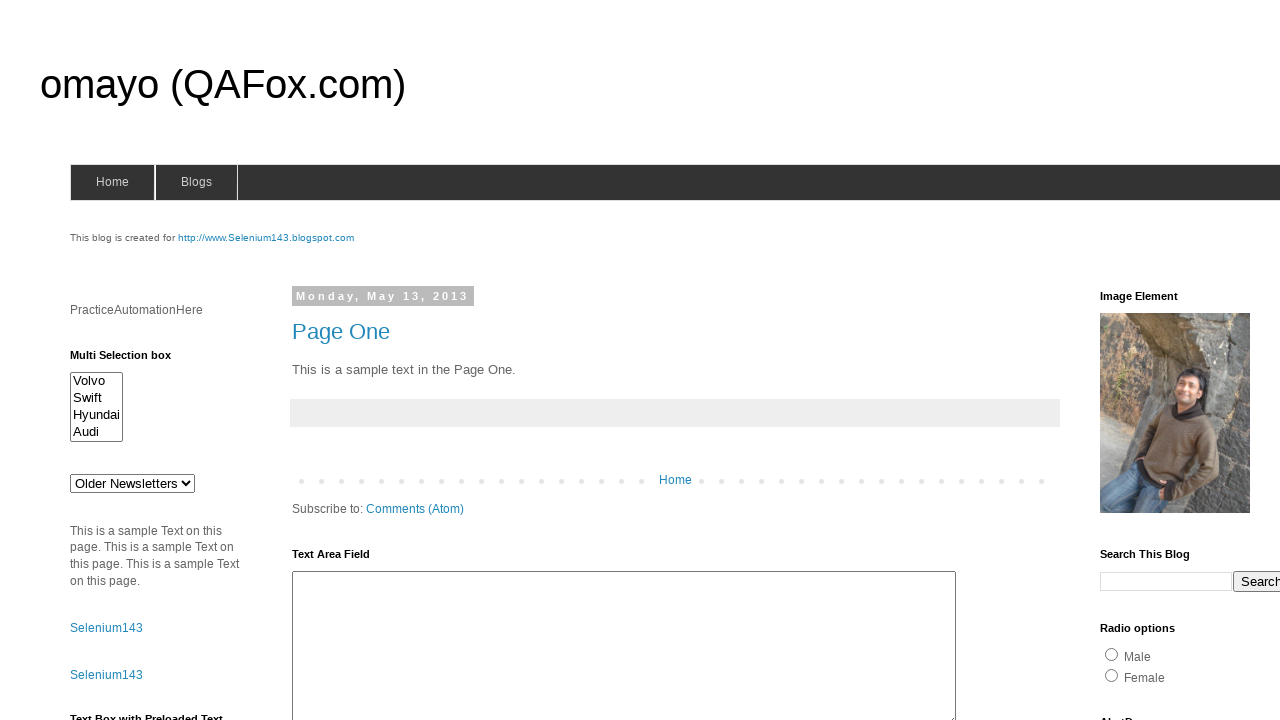

Multi-select dropdown element is visible and ready
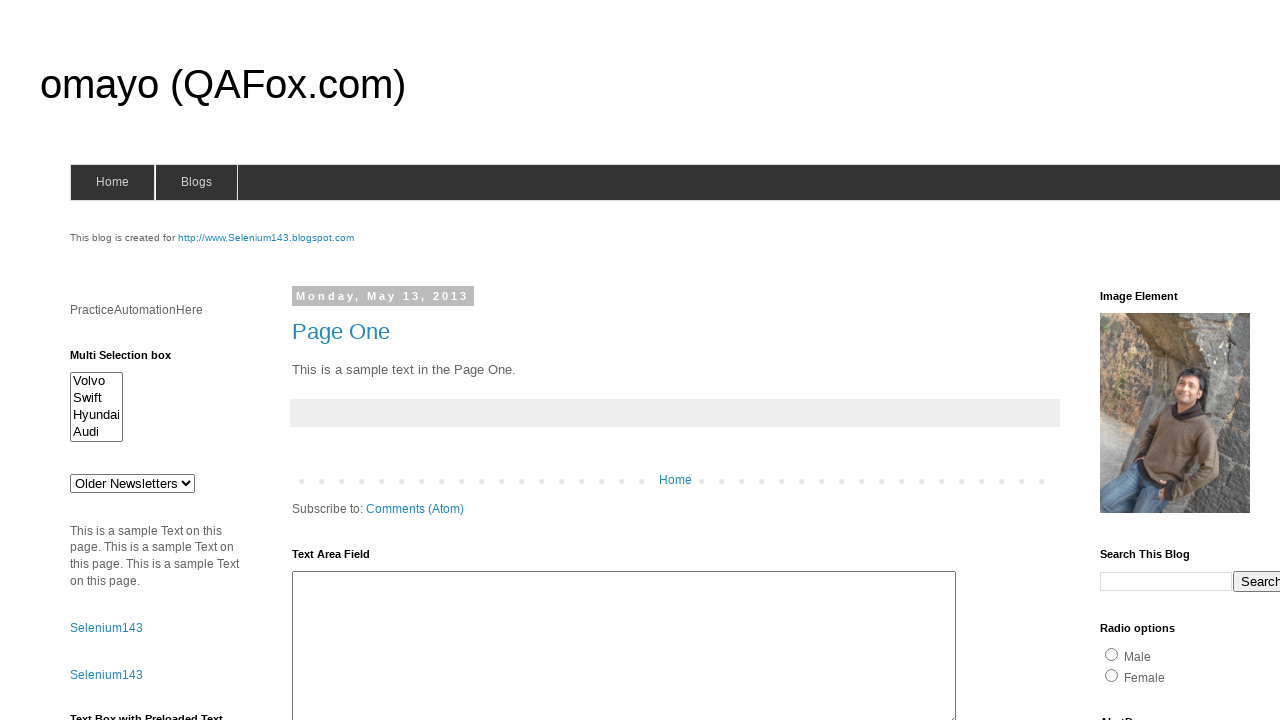

Selected option at index 3 from multi-select dropdown on select#multiselect1
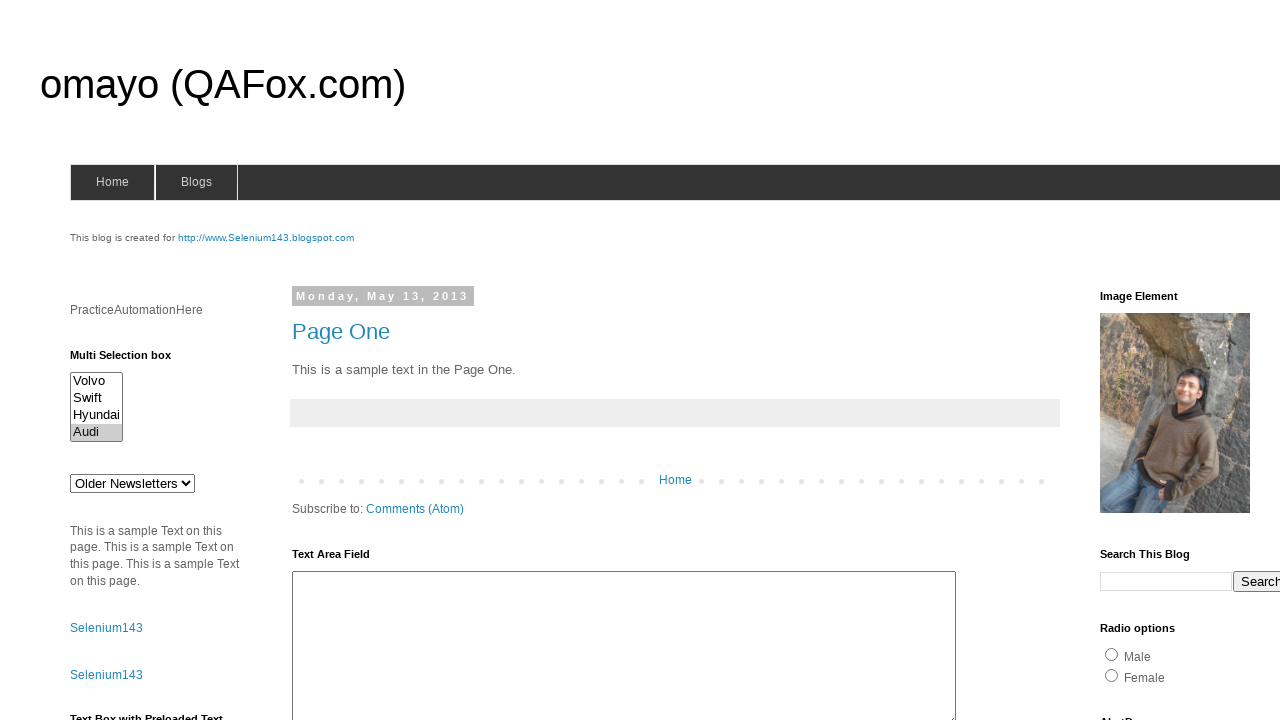

Selected option at index 2 from multi-select dropdown on select#multiselect1
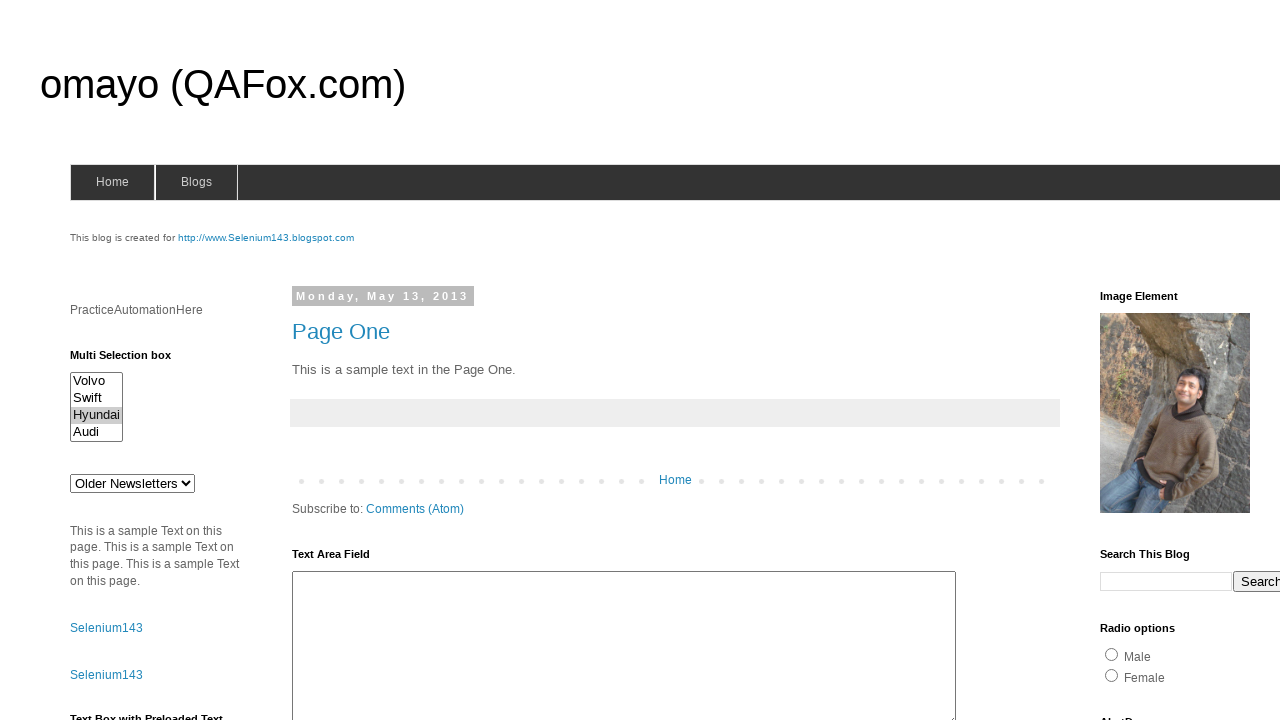

Waited 2 seconds to observe the selections
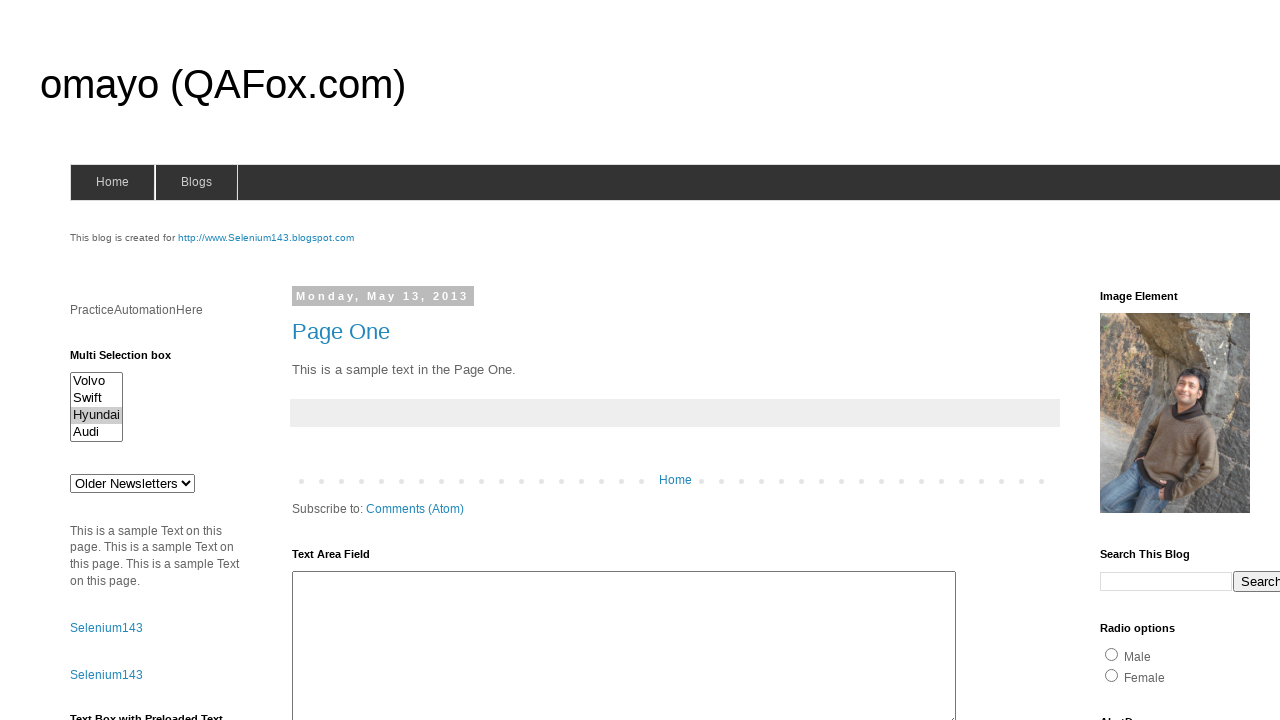

Deselected option at index 2 from multi-select dropdown
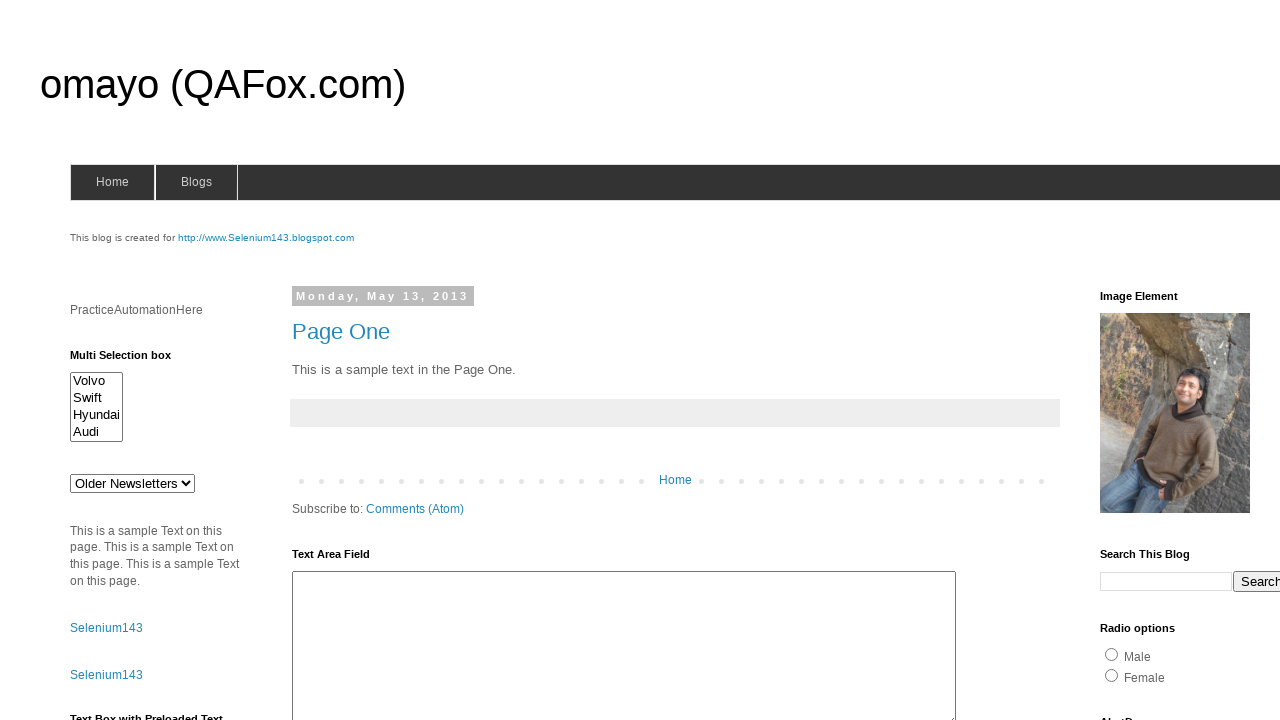

Deselected option at index 3 from multi-select dropdown
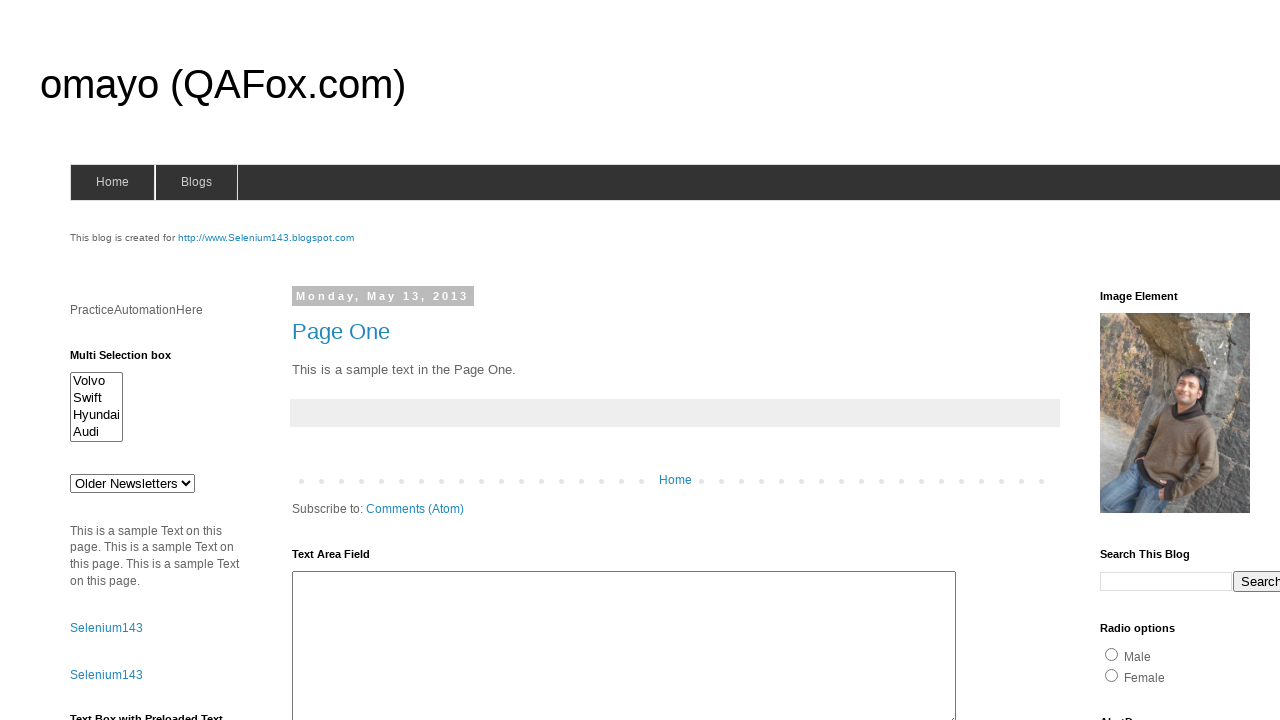

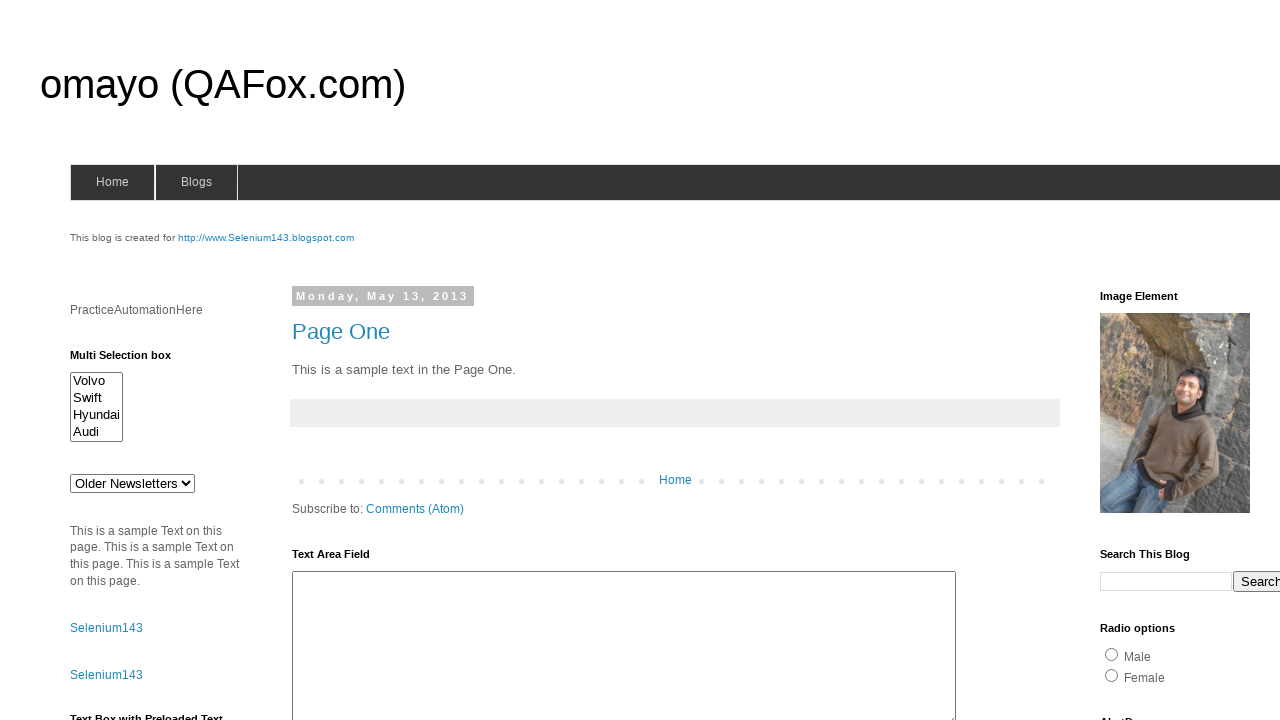